Tests keyboard input functionality by clicking on a name input field, entering a name, and clicking a button on the Formy keypress practice page

Starting URL: https://formy-project.herokuapp.com/keypress

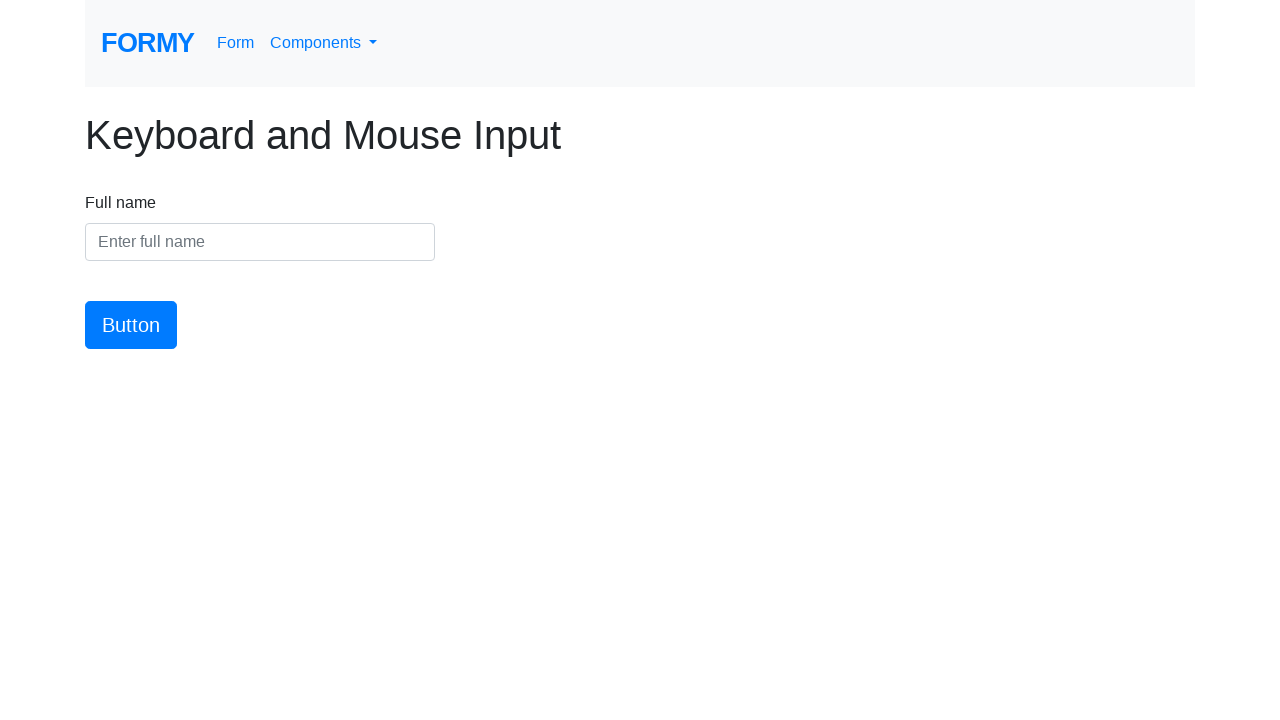

Clicked on the name input field at (260, 242) on #name
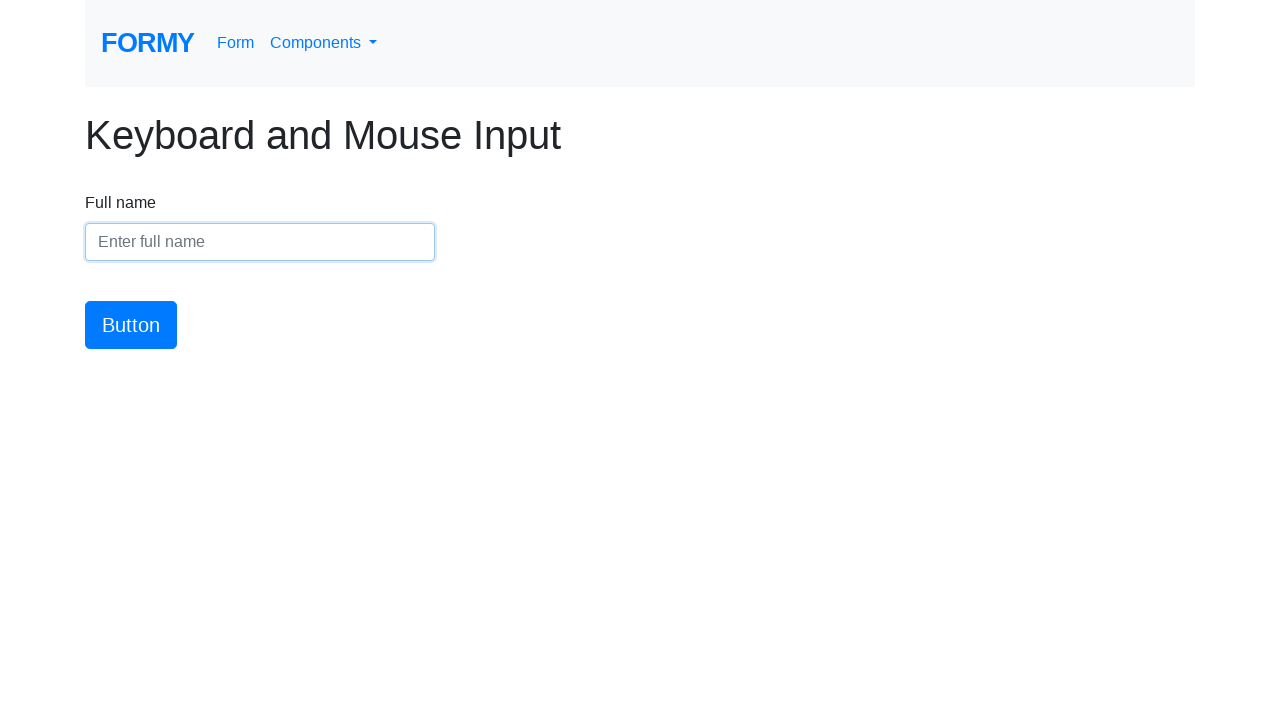

Entered name 'Luz Moreno' into the input field on #name
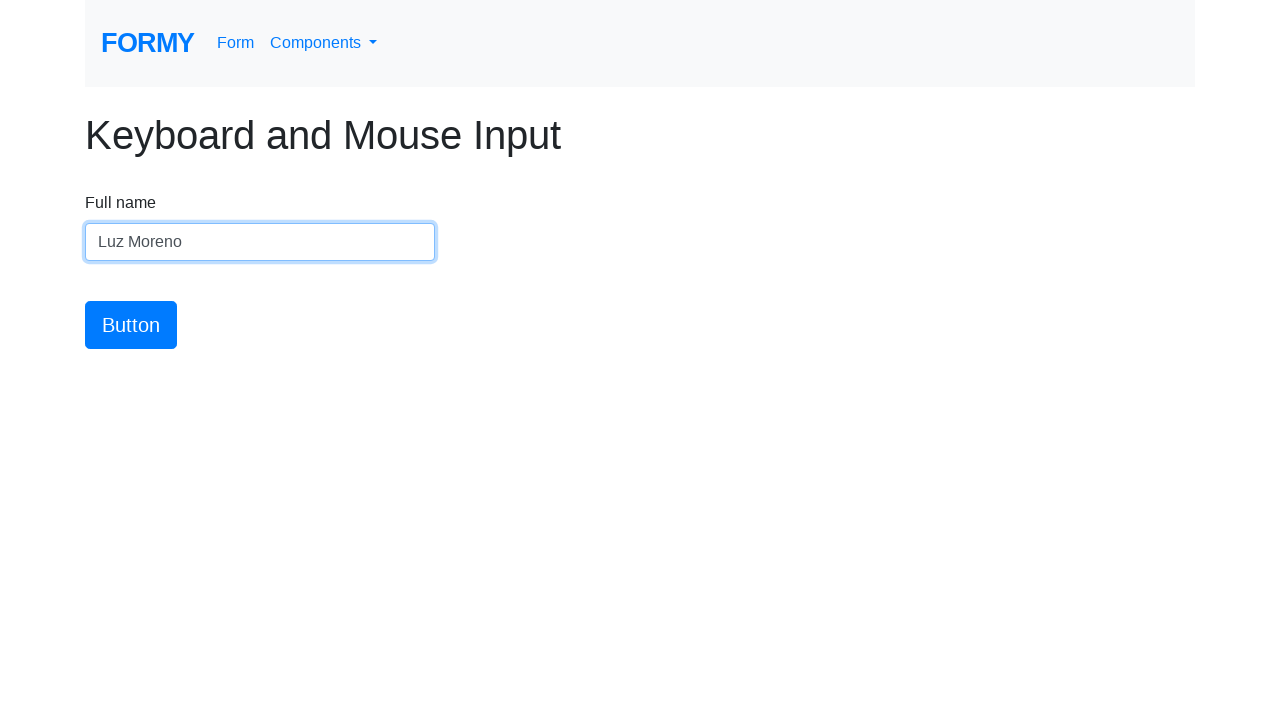

Clicked the submit button at (131, 325) on #button
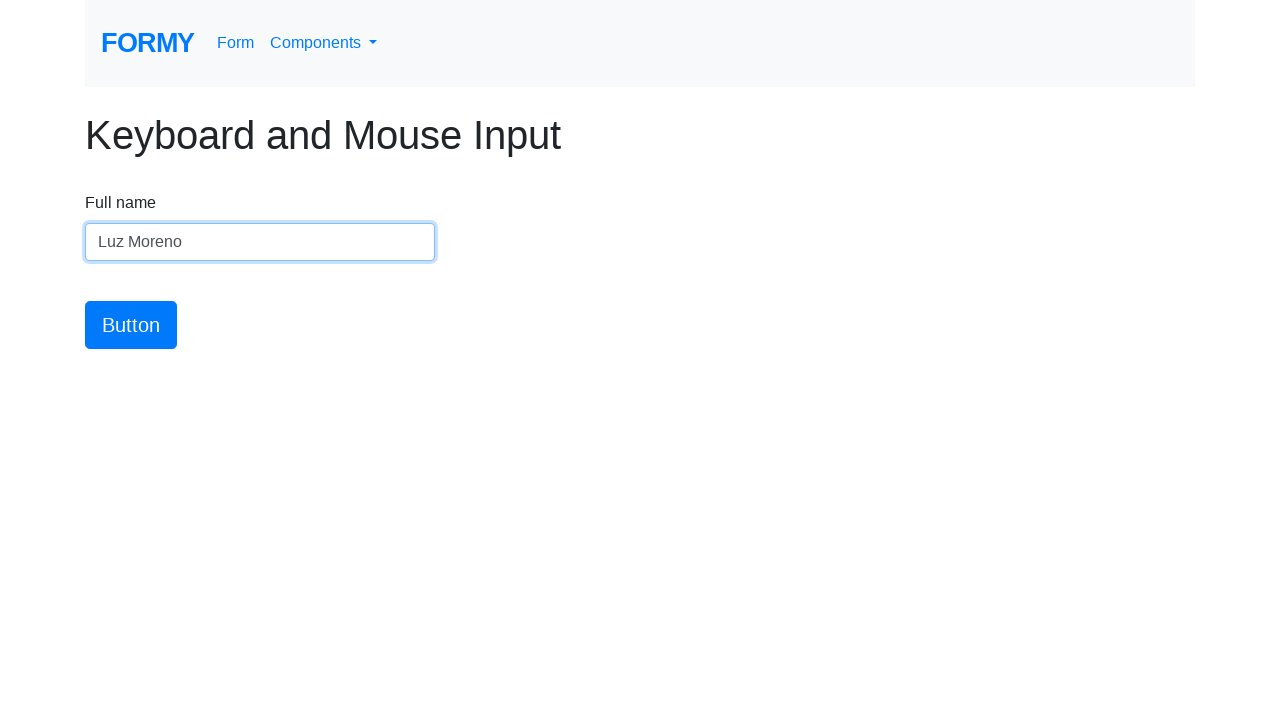

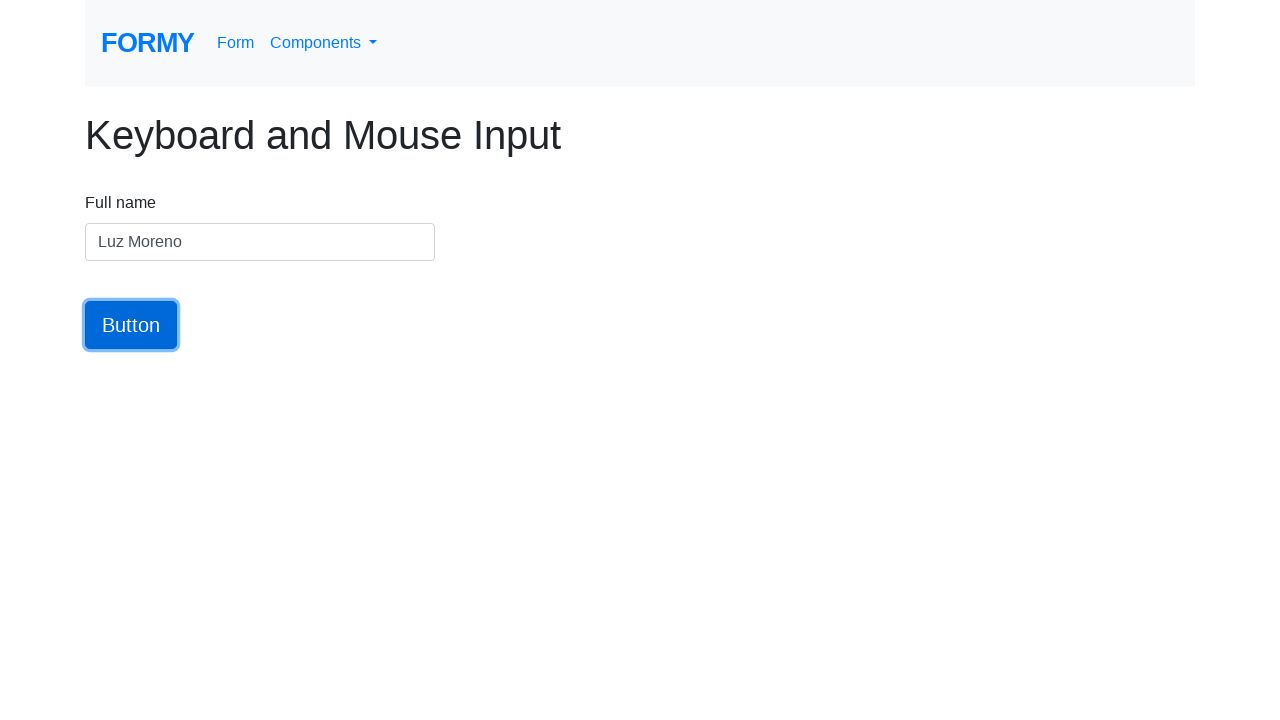